Tests dynamic loading functionality by clicking on Example 1, starting the loading process, and waiting for the "Hello World!" text to appear

Starting URL: https://the-internet.herokuapp.com/dynamic_loading

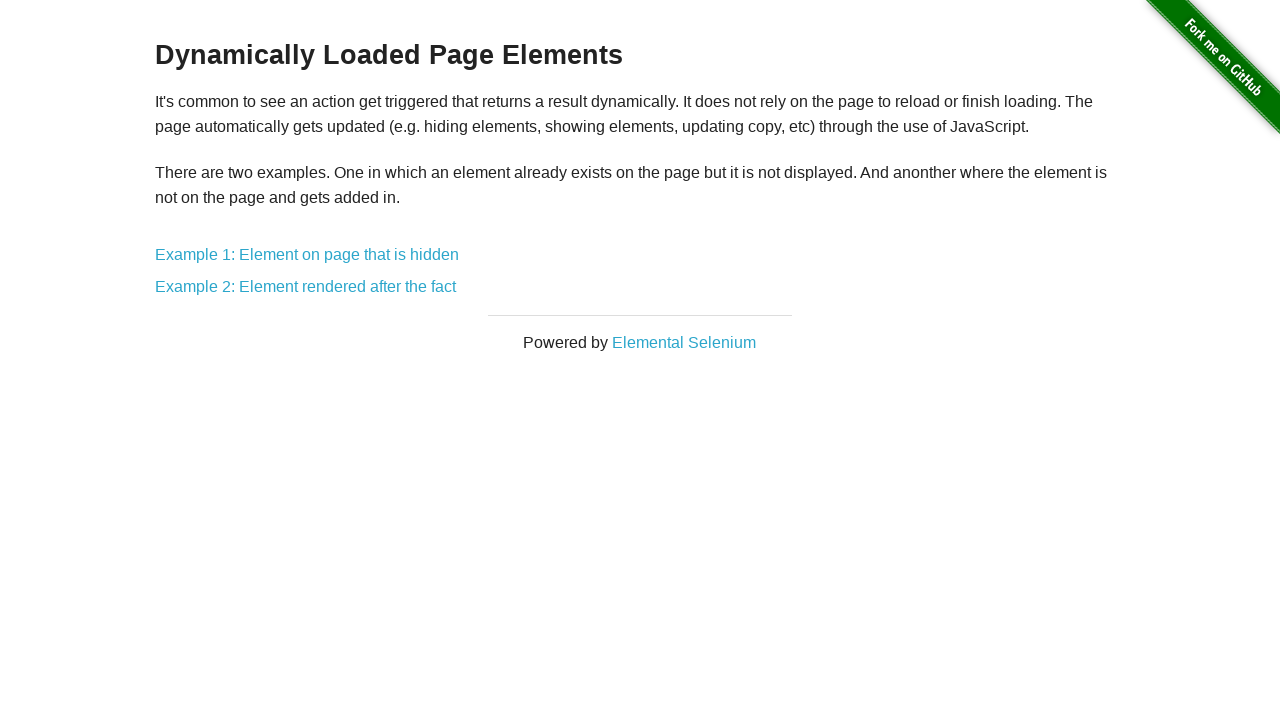

Clicked on Example 1: Element on page that is hidden link at (307, 255) on xpath=//a[text()='Example 1: Element on page that is hidden']
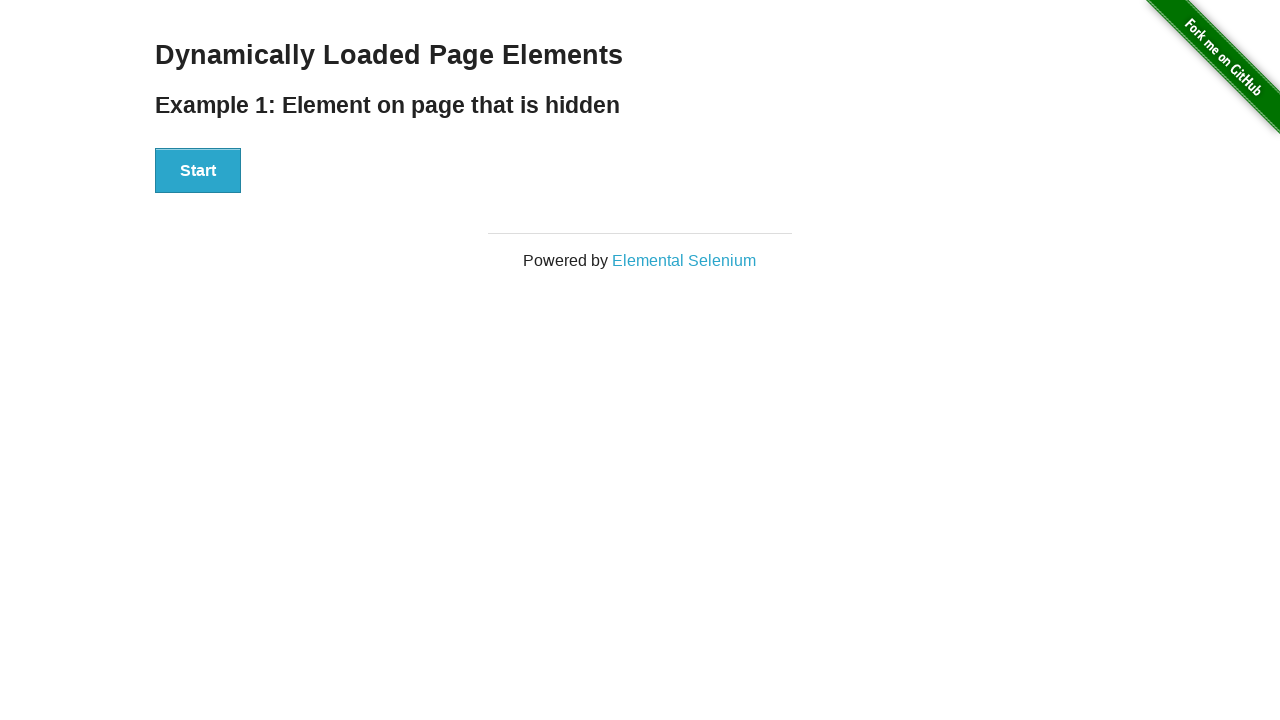

Clicked the Start button to trigger dynamic loading at (198, 171) on xpath=//button[text()='Start']
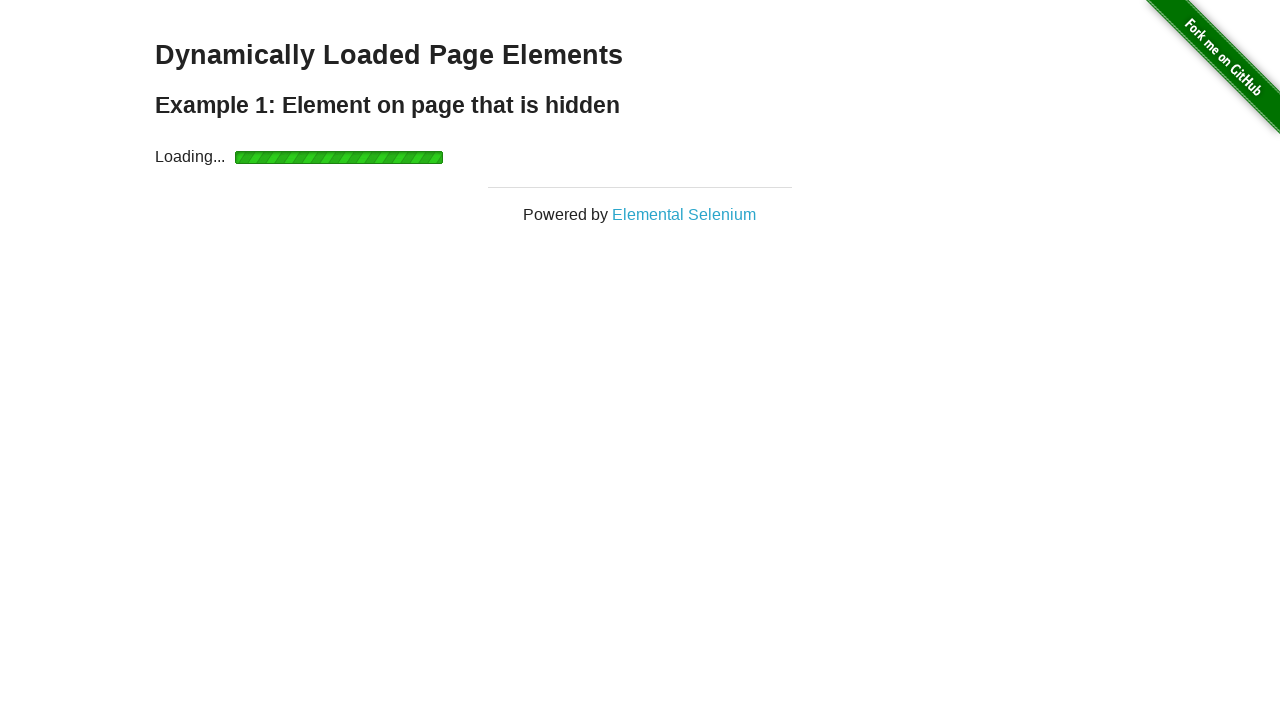

Hello World! text appeared and became visible
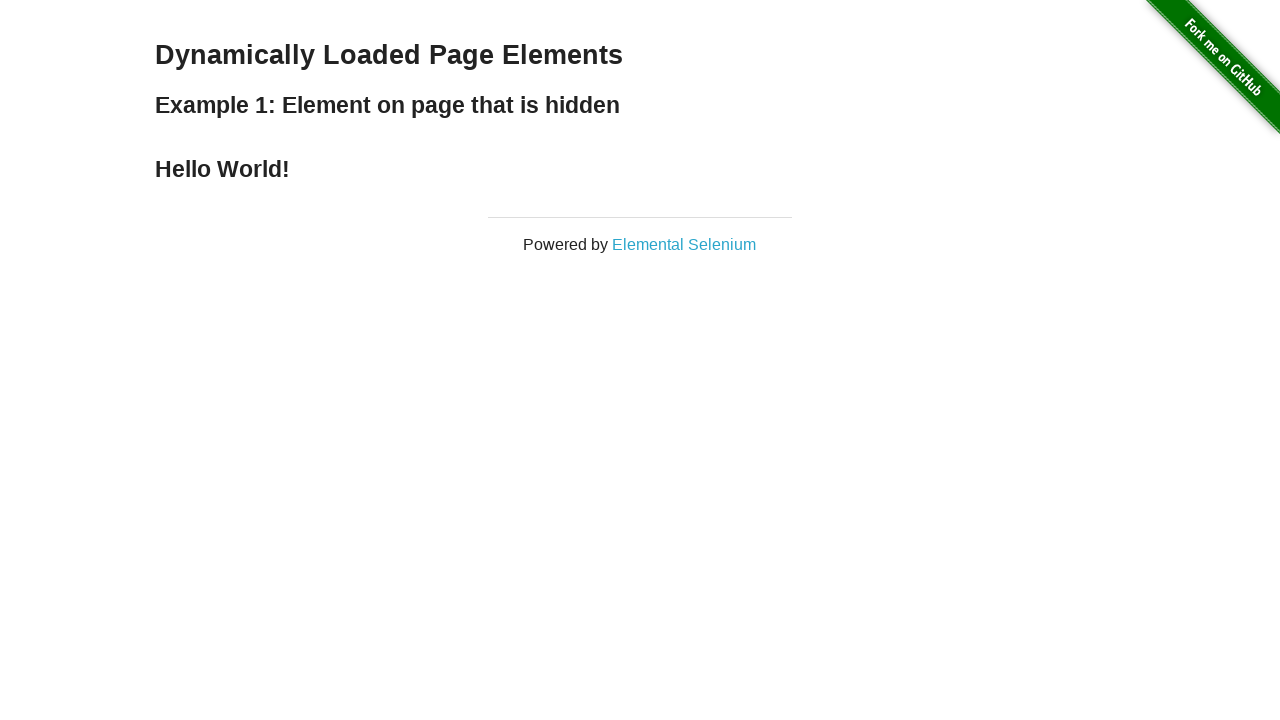

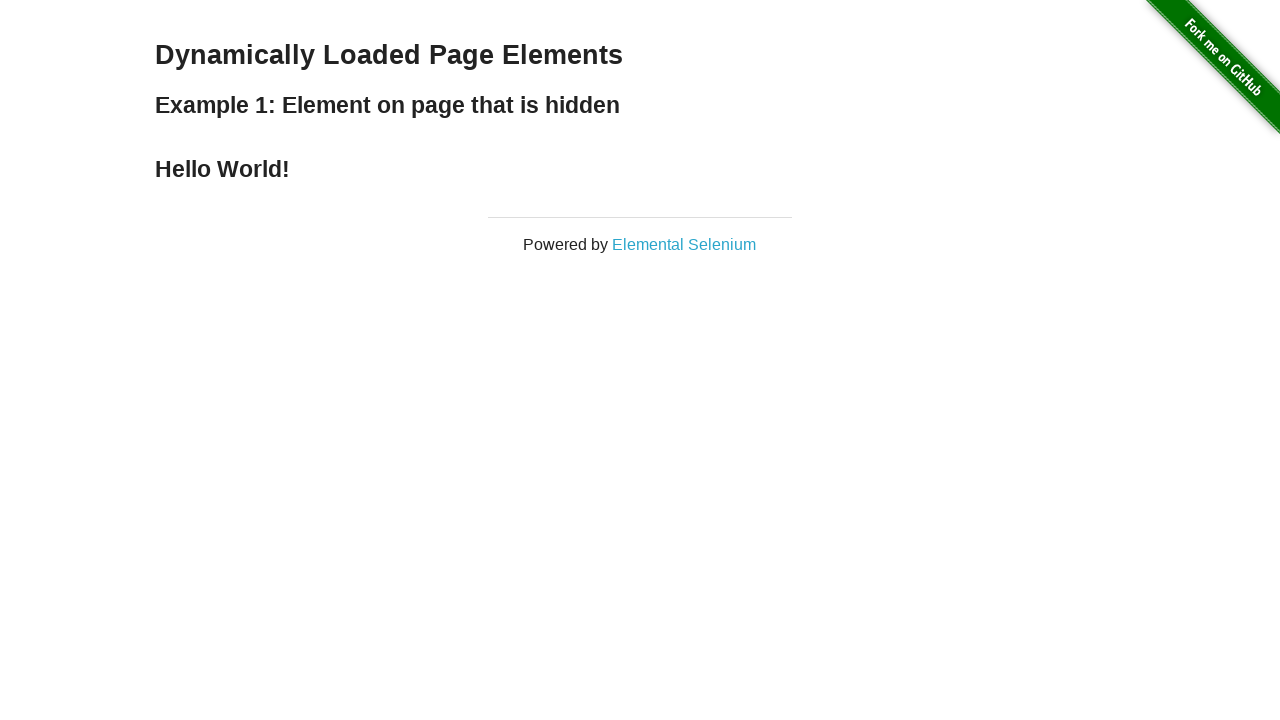